Tests navigation through a multi-level dropdown menu by hovering over "Courses", then "Software Testing Tamil" submenu, and finally clicking on "ST Master Class" option.

Starting URL: https://lh.inmakesedu.com/home

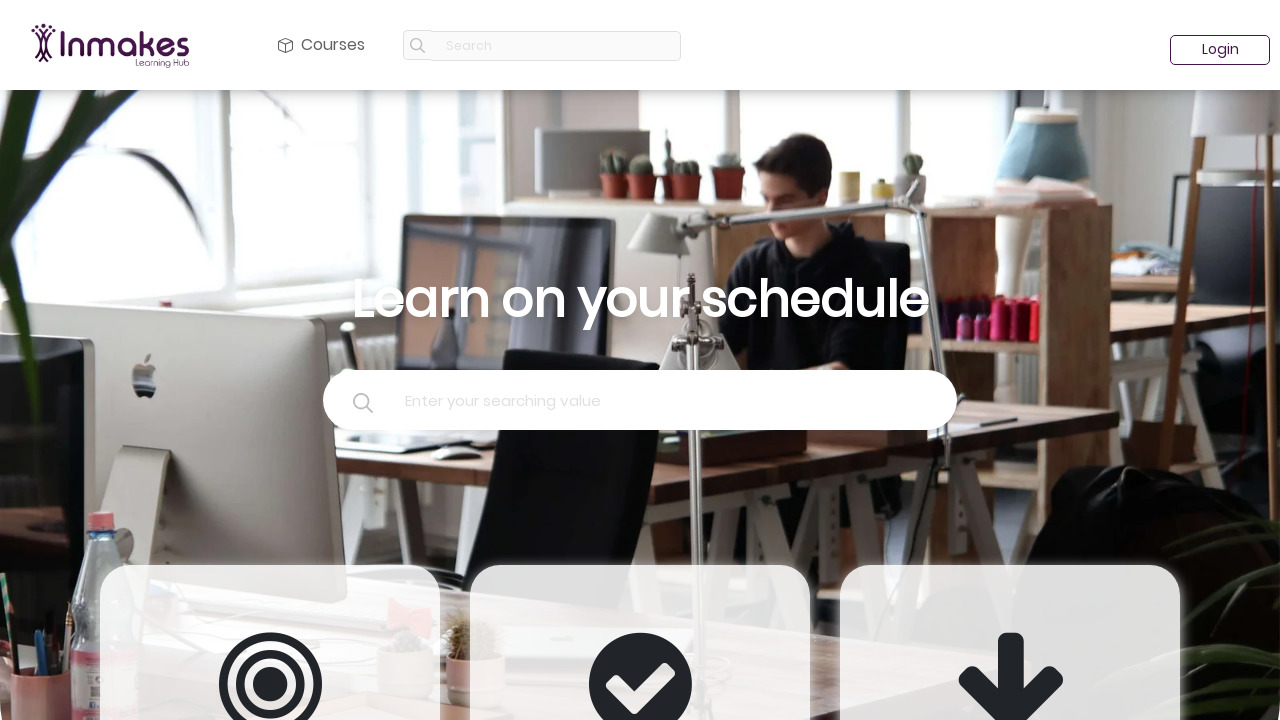

Hovered over Courses dropdown menu at (322, 45) on #navbarDropdown
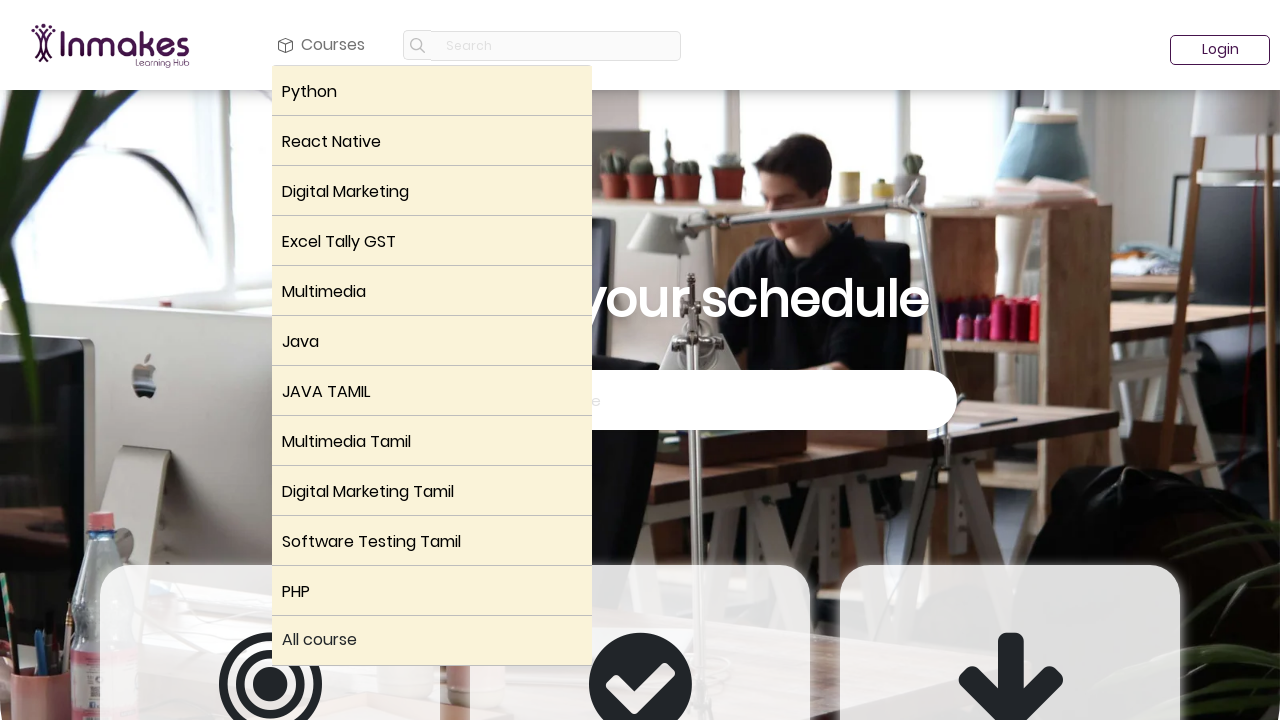

Hovered over Software Testing Tamil submenu at (432, 542) on xpath=//*[text()='Software Testing Tamil']
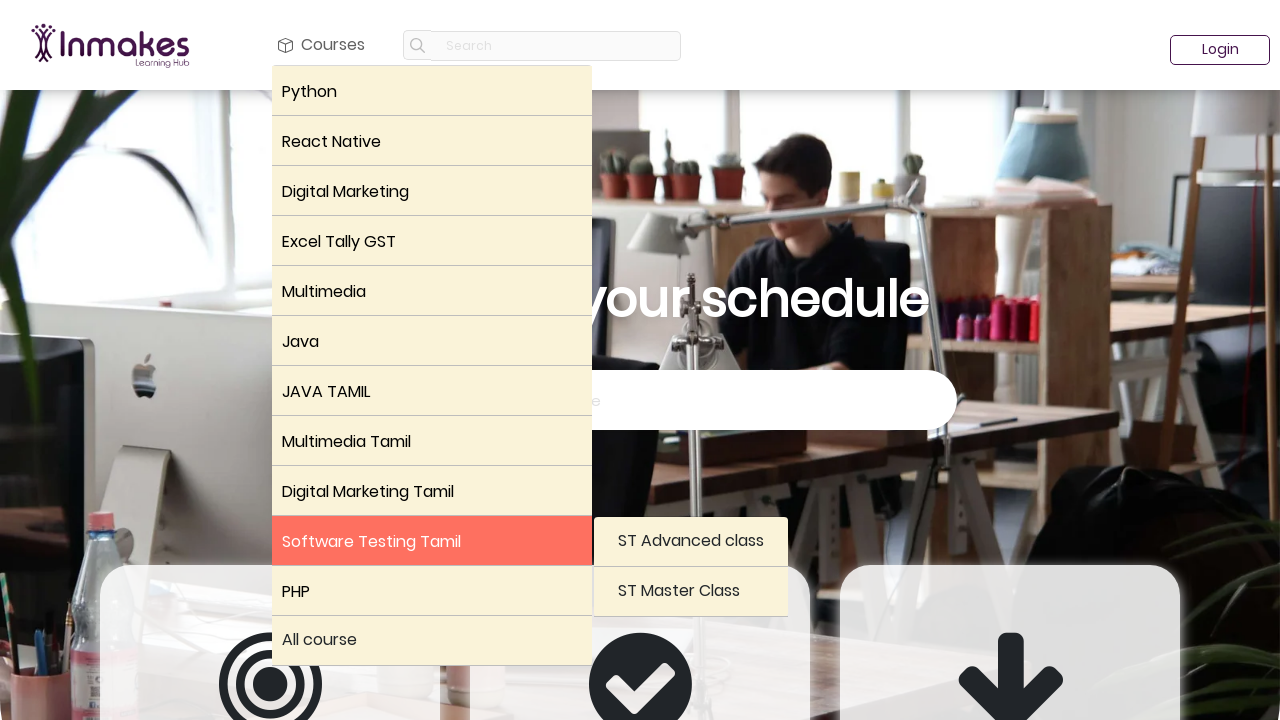

Hovered over ST Master Class option at (691, 592) on xpath=//*[text()='ST Master Class']
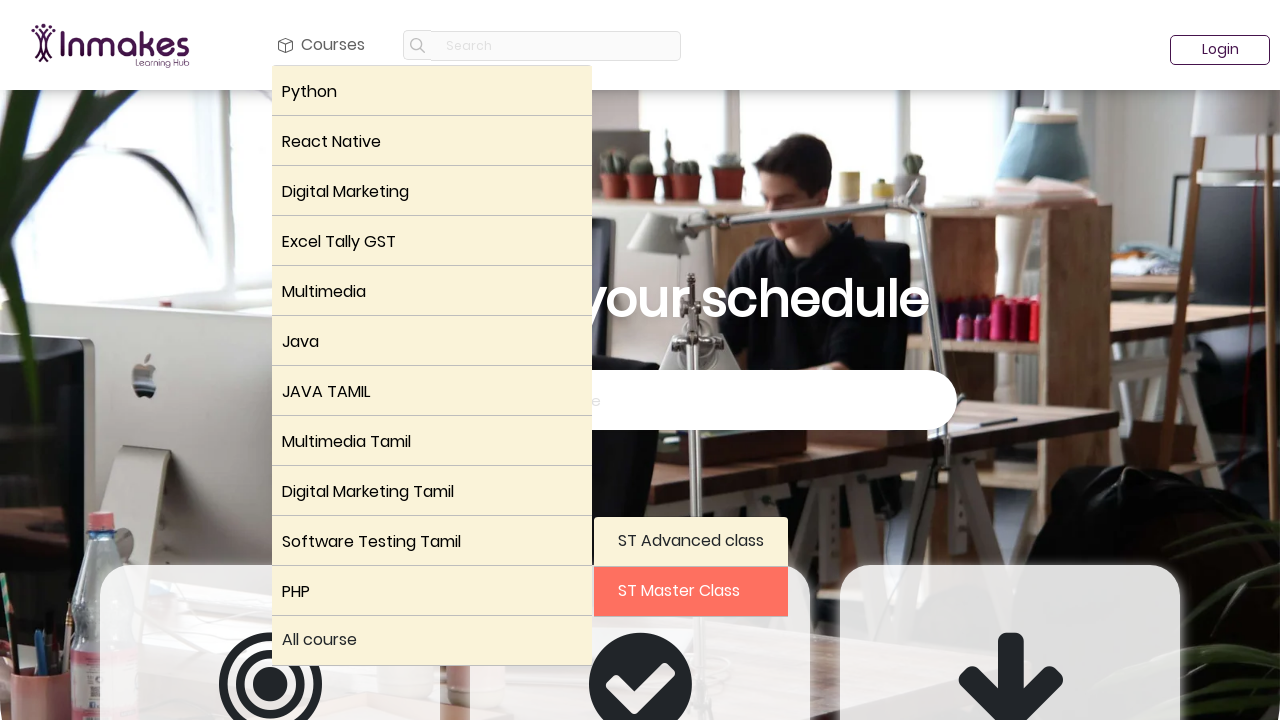

Clicked on ST Master Class at (691, 592) on xpath=//*[text()='ST Master Class']
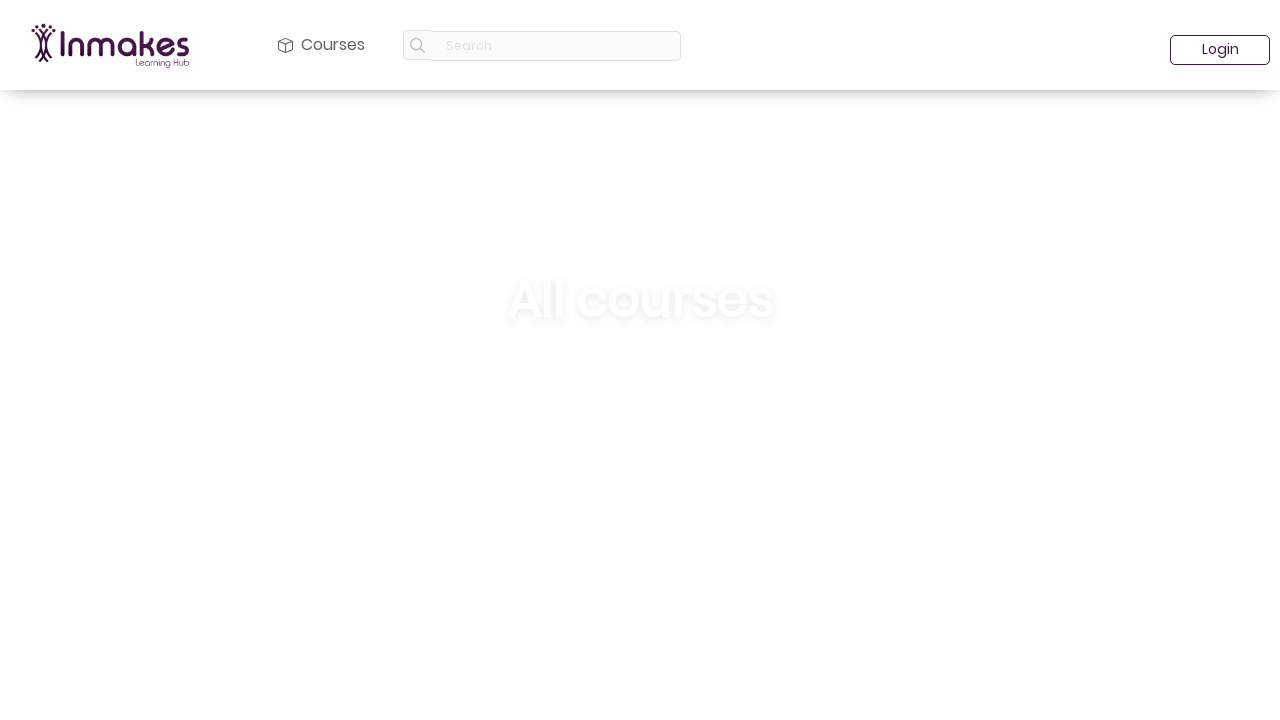

Page load completed after navigation
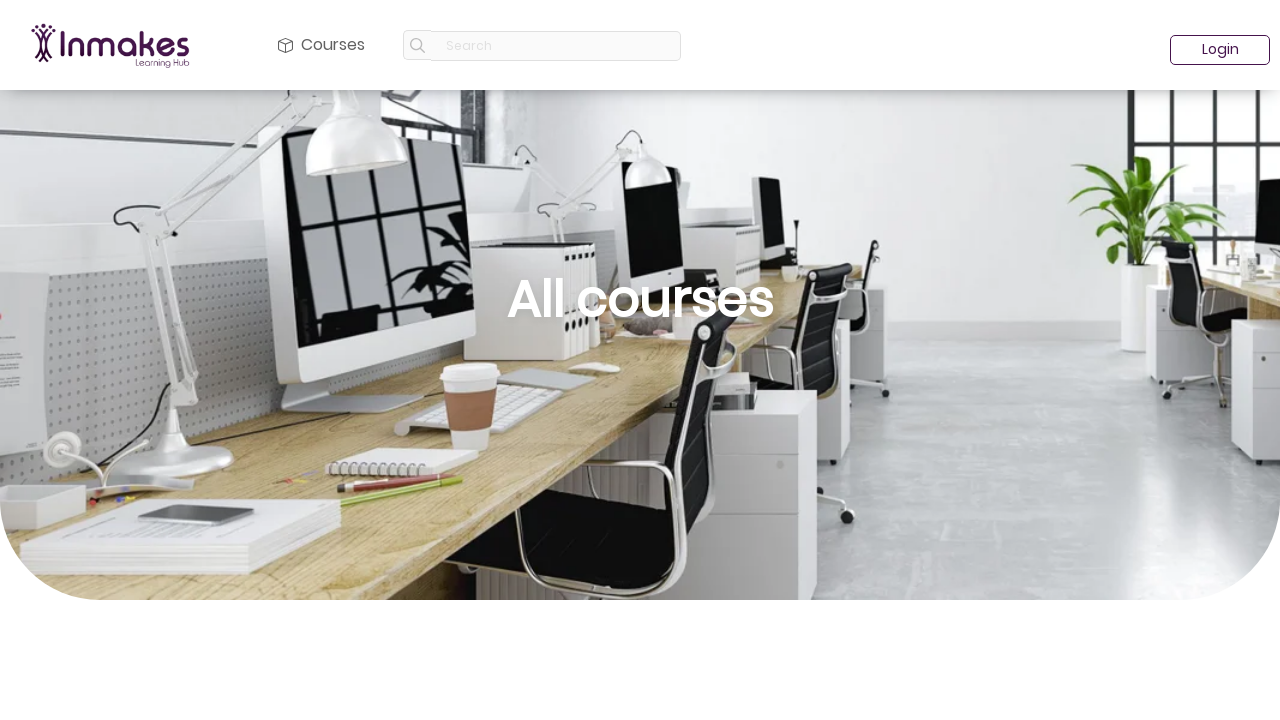

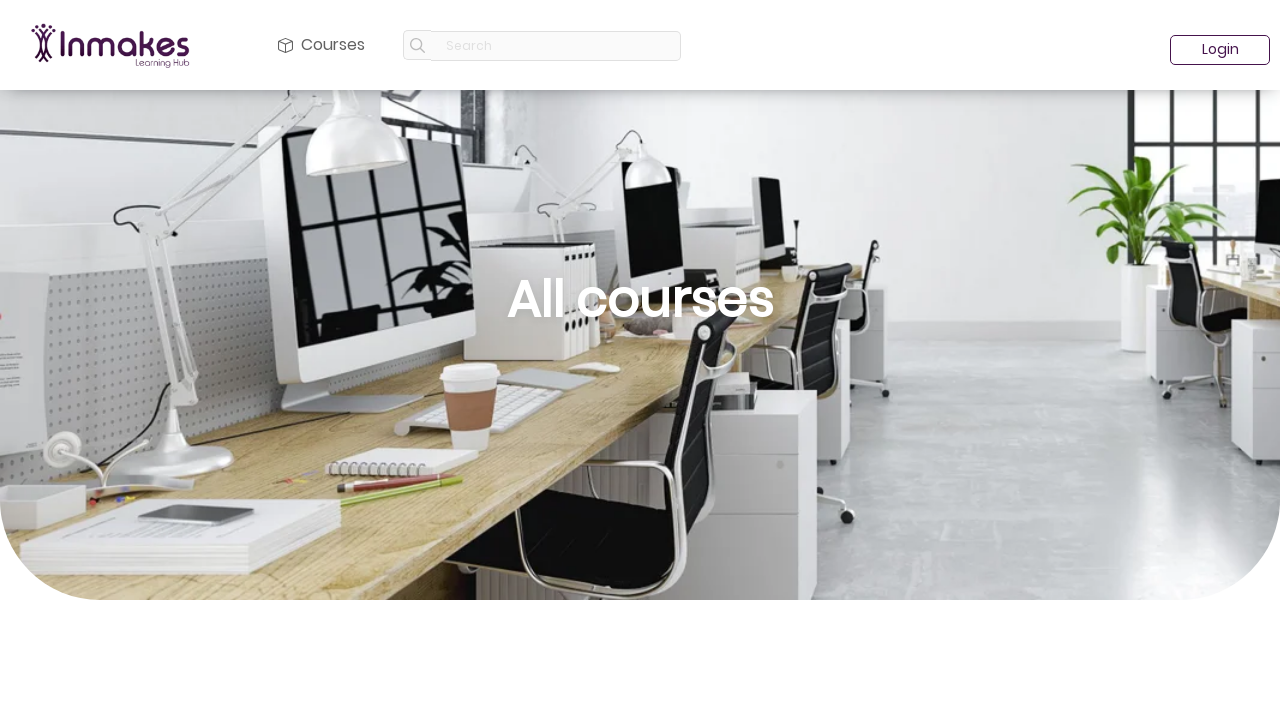